Tests jQuery UI datepicker functionality by clicking on the date input field, navigating to the next month, and selecting a specific date (2nd of the month)

Starting URL: https://jqueryui.com/datepicker/

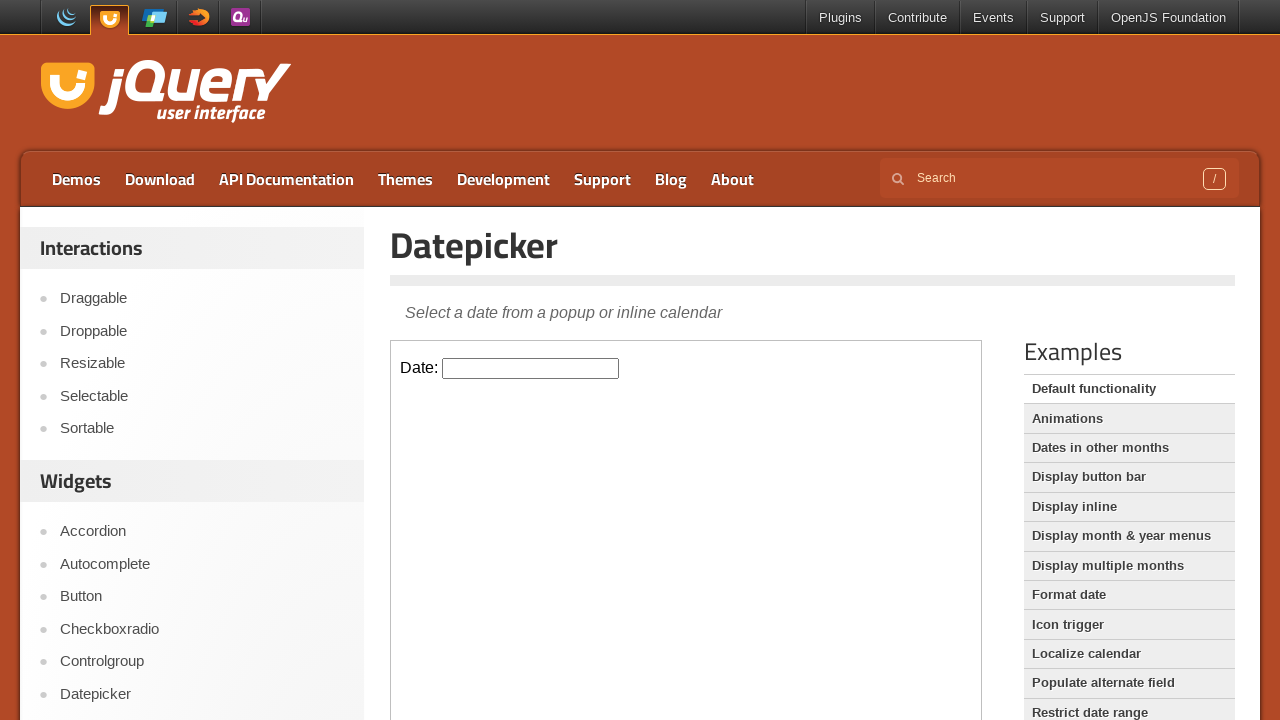

Located the demo-frame iframe containing the datepicker
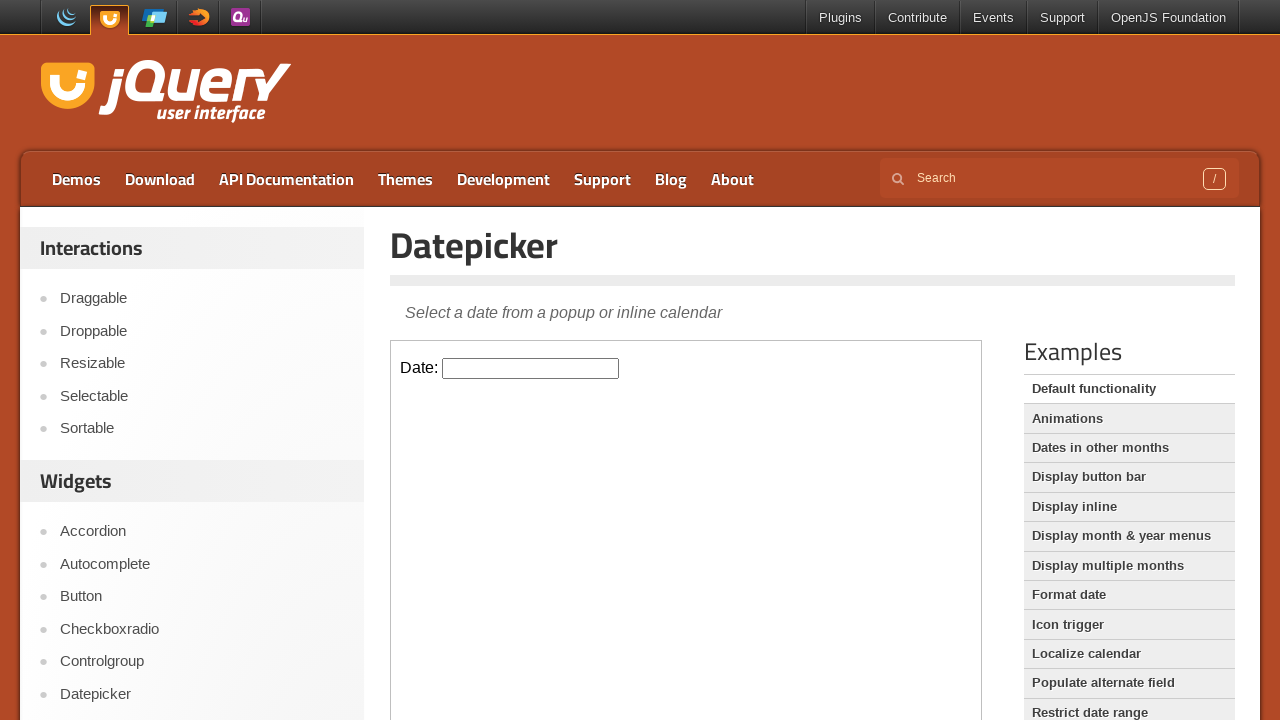

Clicked on the datepicker input field to open the calendar at (531, 368) on iframe.demo-frame >> internal:control=enter-frame >> #datepicker
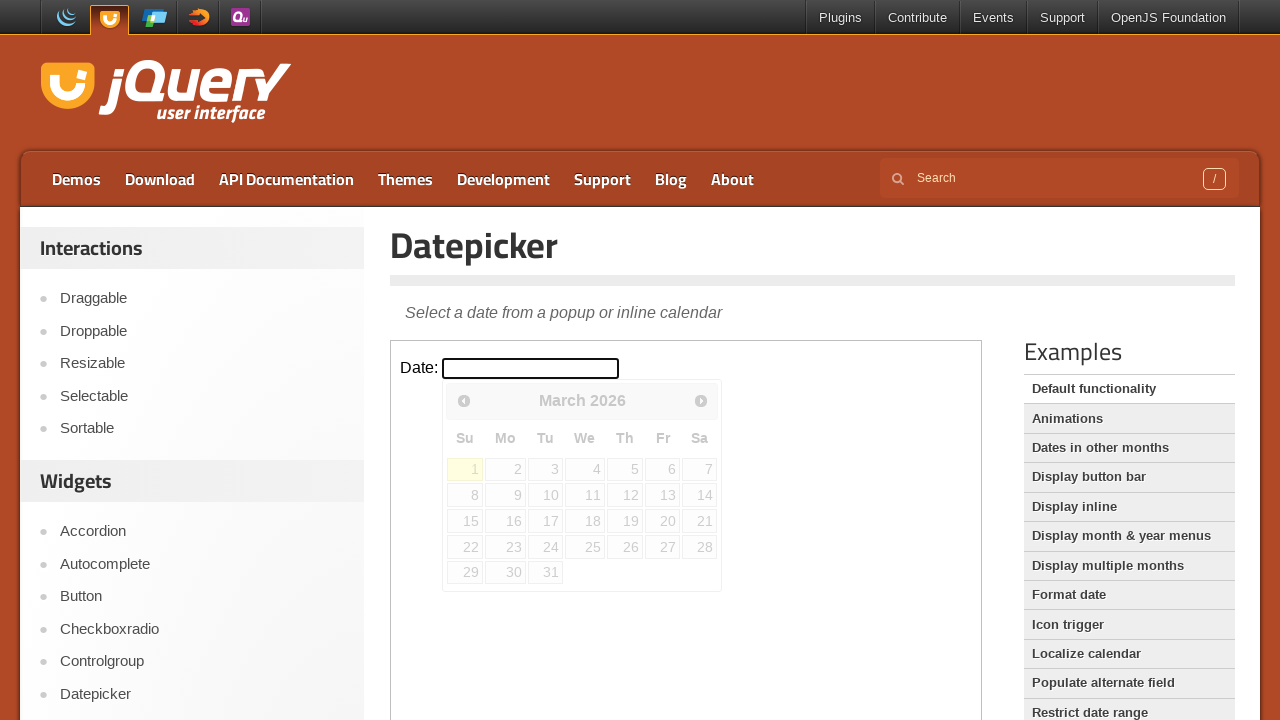

Clicked the Next button to navigate to the next month at (701, 400) on iframe.demo-frame >> internal:control=enter-frame >> a[title='Next']
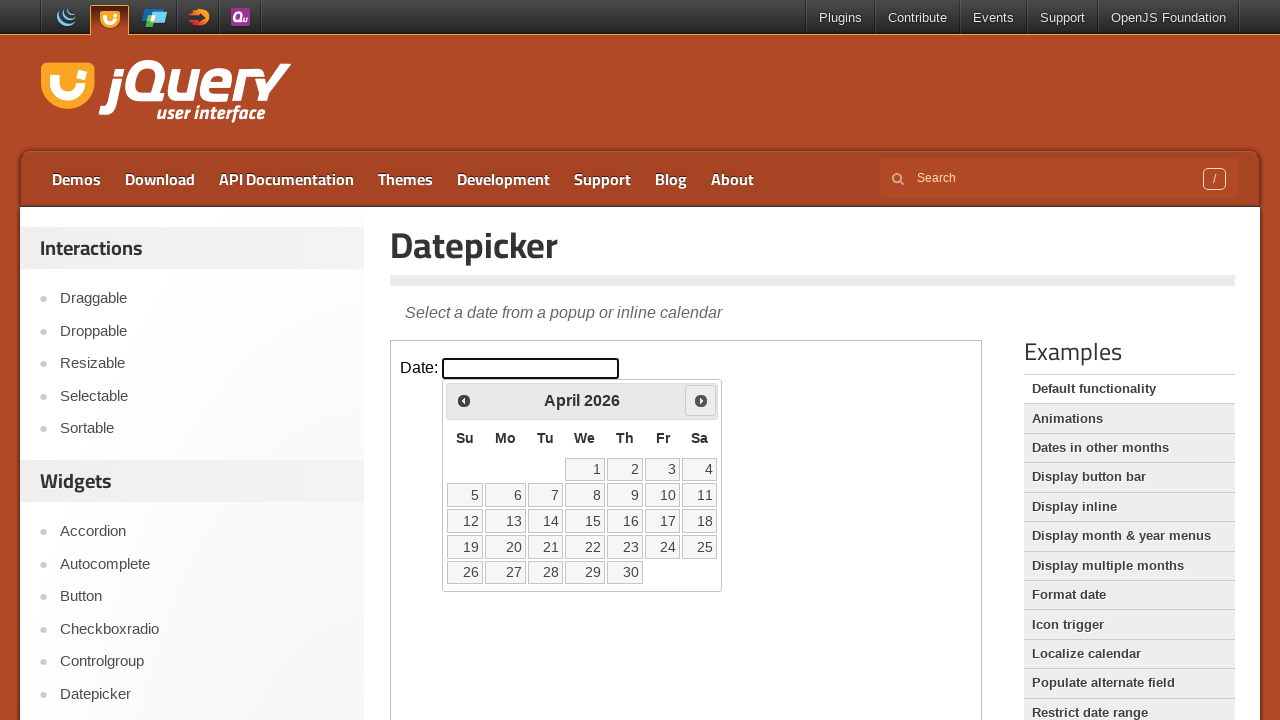

Selected the 2nd day of the month from the calendar at (625, 469) on iframe.demo-frame >> internal:control=enter-frame >> table tr a:text-is('2') >> 
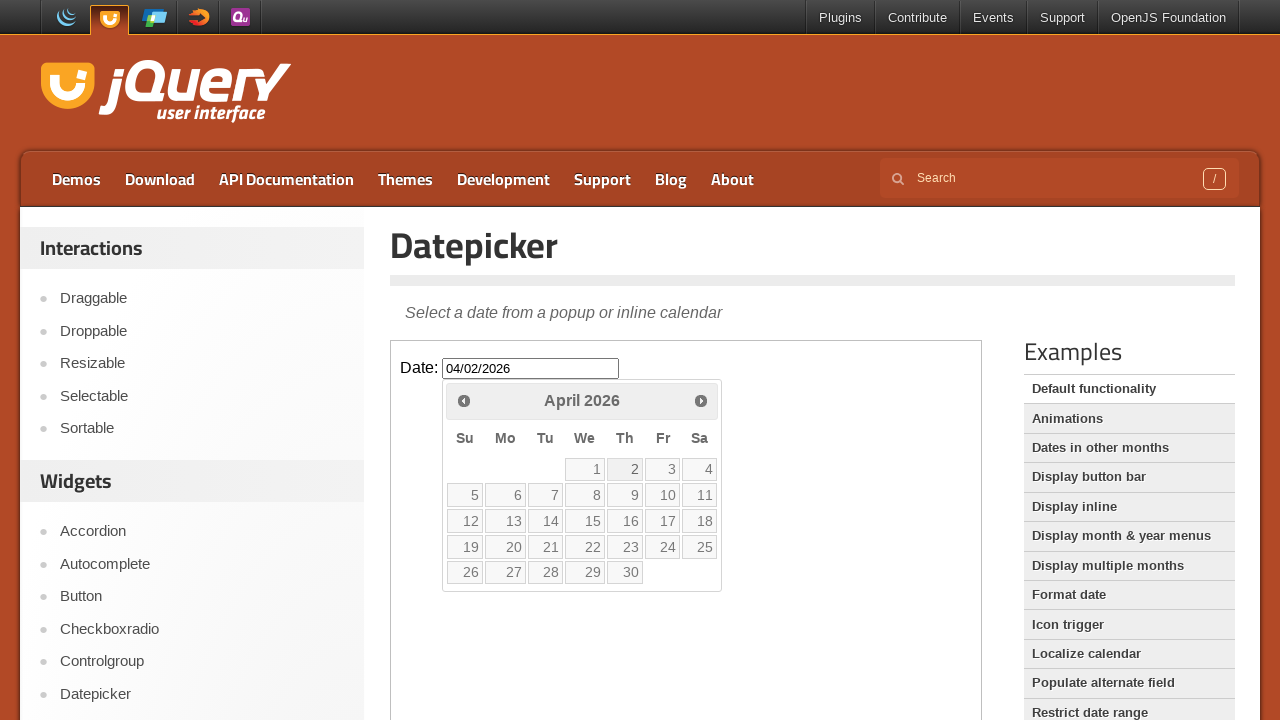

Verified that the datepicker input field is ready (date selection complete)
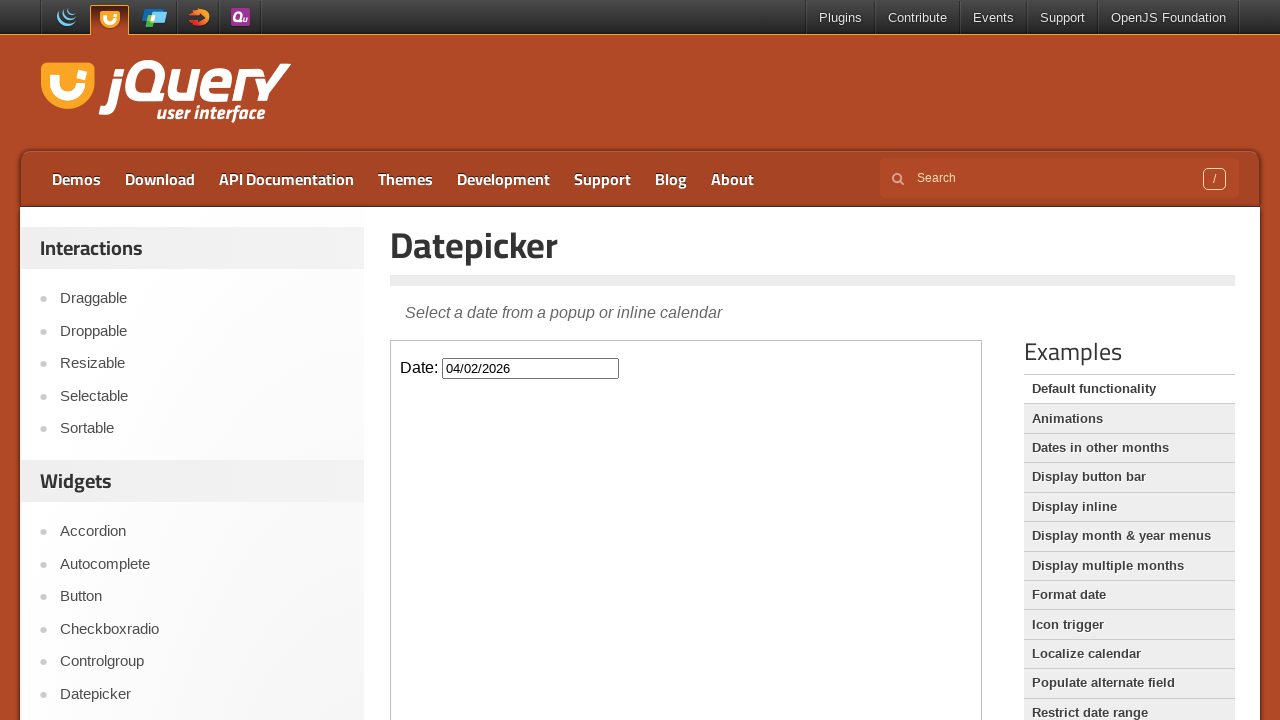

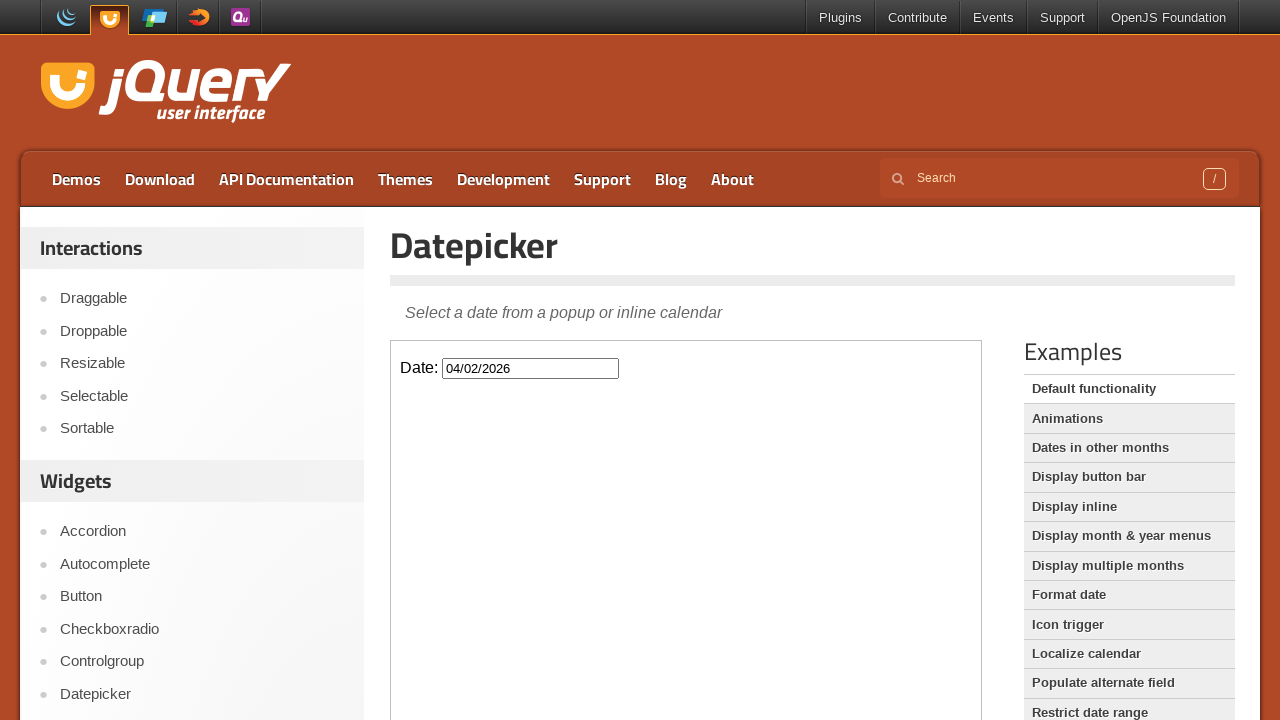